Simple test that navigates to the Rahul Shetty Academy homepage using a shortcut approach

Starting URL: https://rahulshettyacademy.com

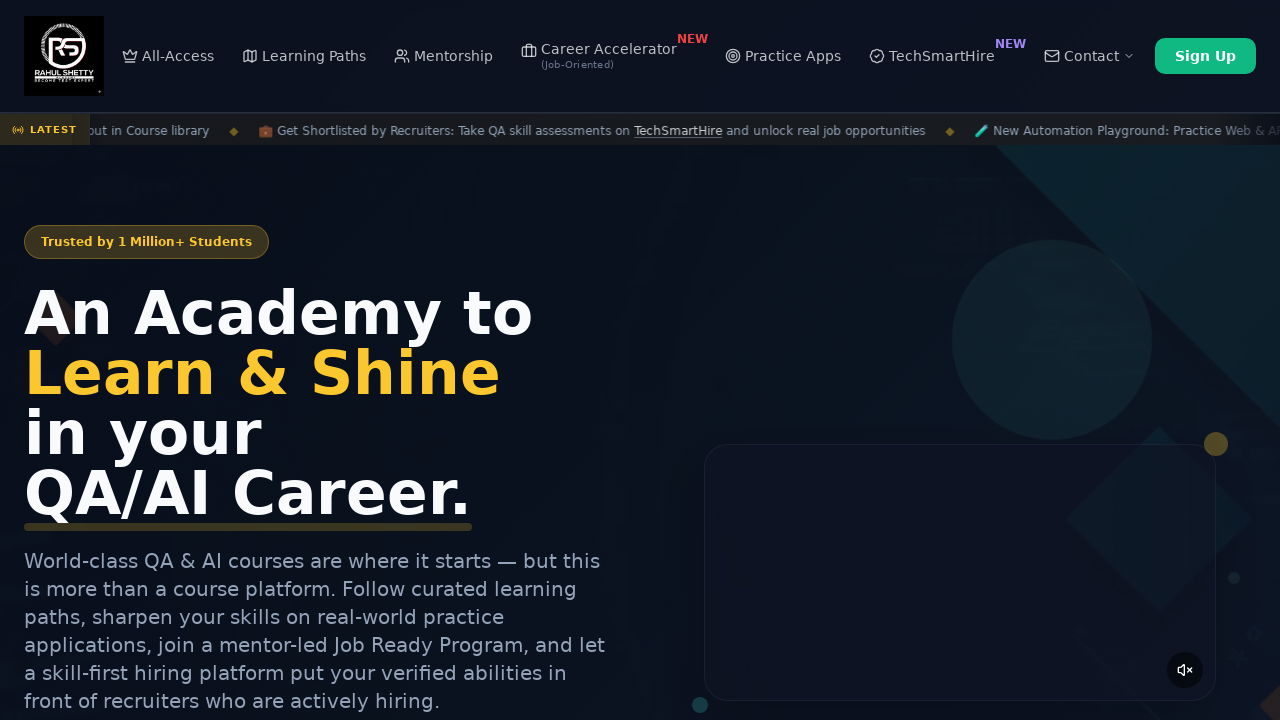

Waited for Rahul Shetty Academy homepage to load (domcontentloaded state)
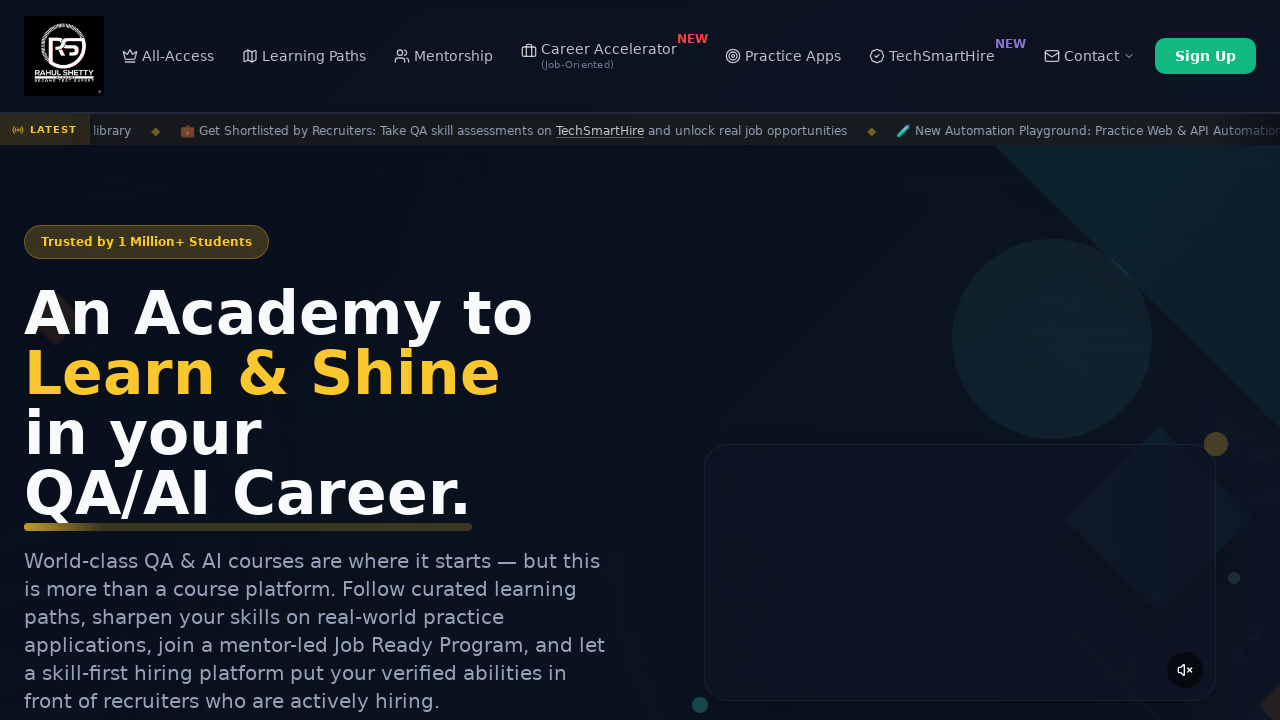

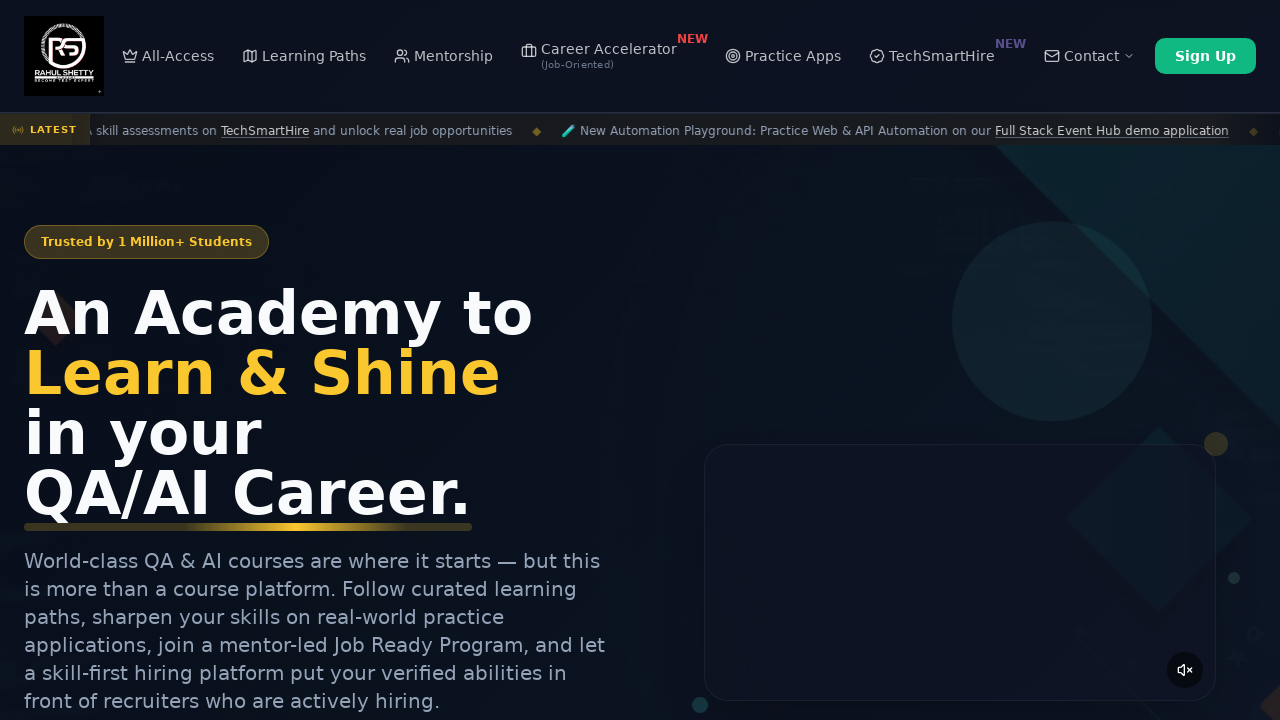